Tests key press functionality by pressing the Escape key and verifying the result

Starting URL: https://the-internet.herokuapp.com/key_presses

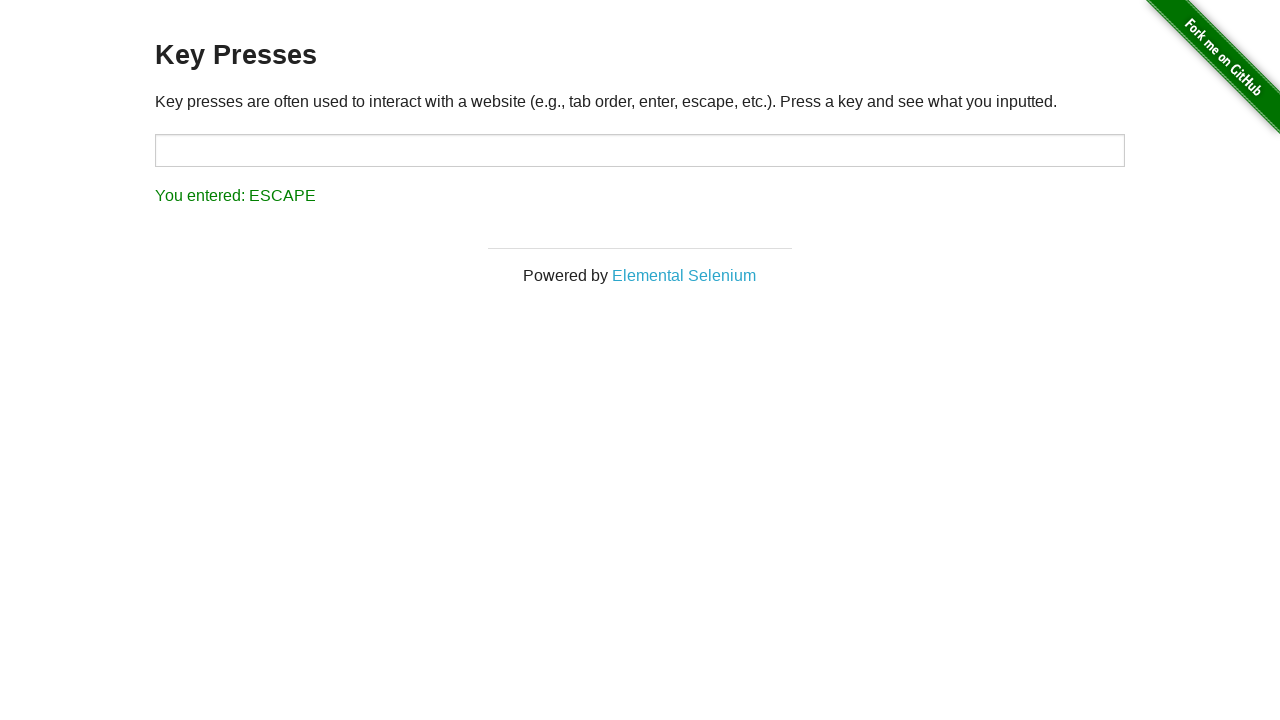

Clicked on the input field to focus at (640, 150) on #target
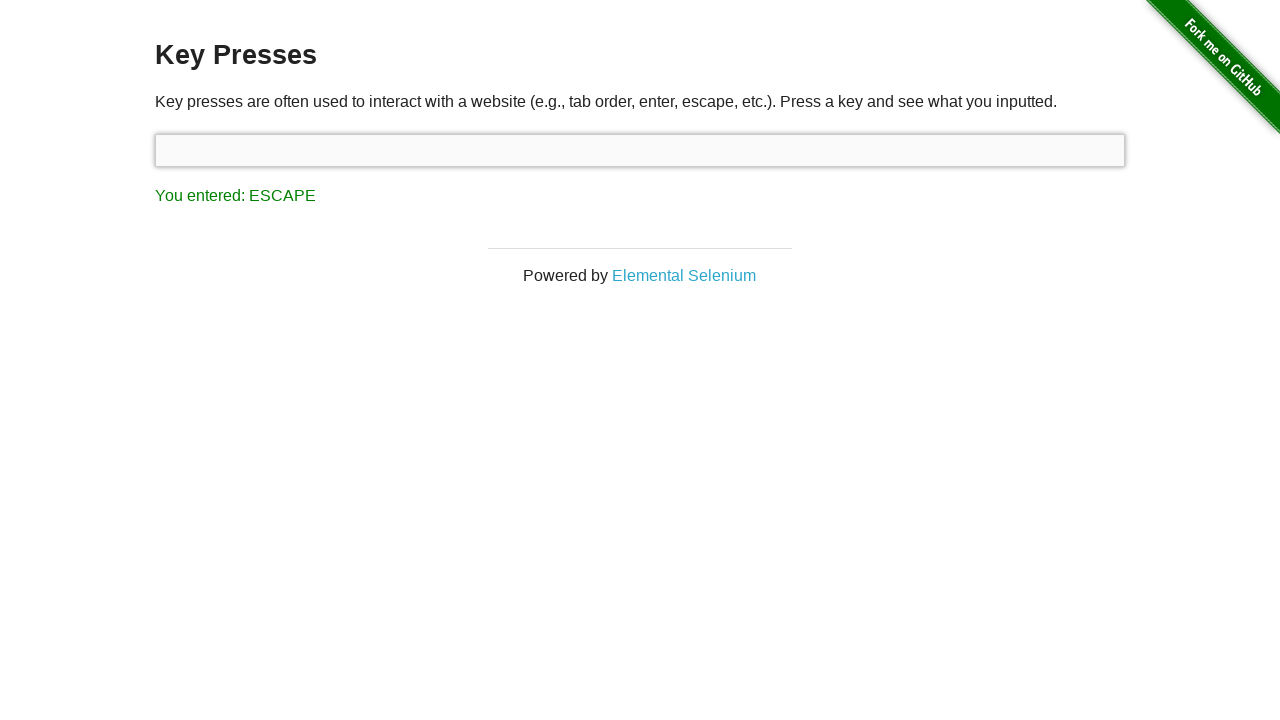

Pressed Escape key
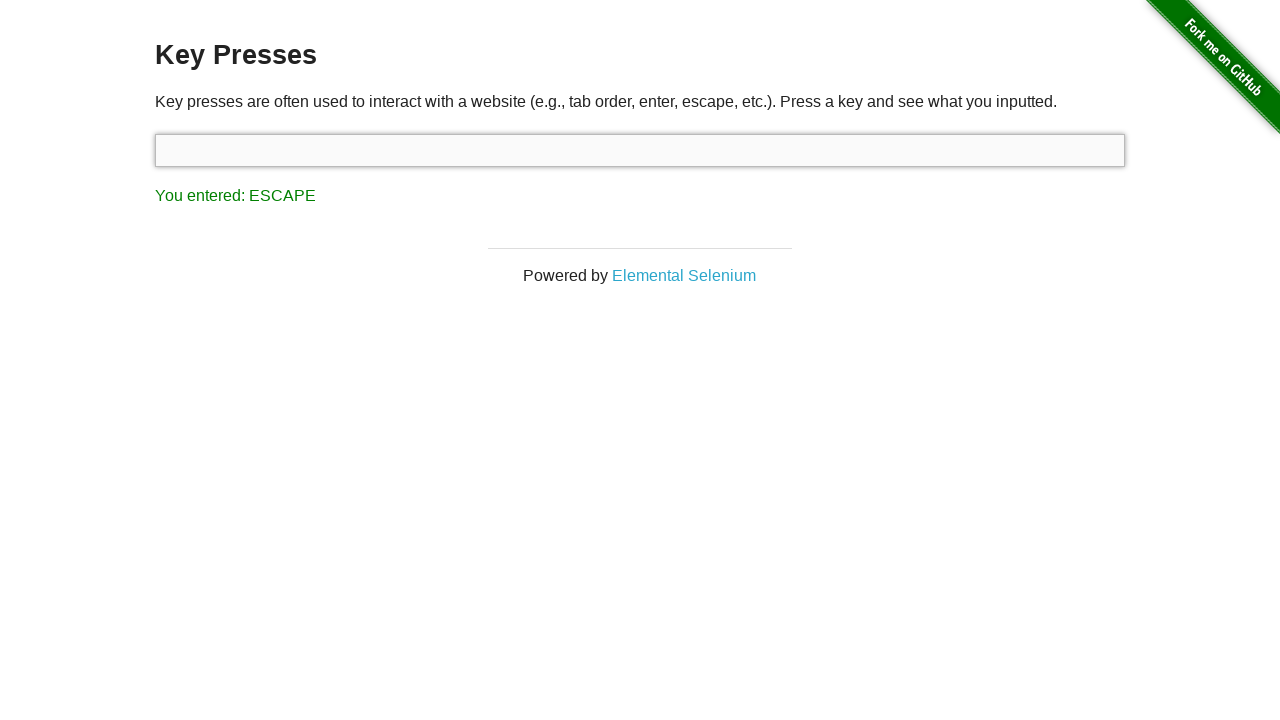

Verified result element appeared showing the Escape key press
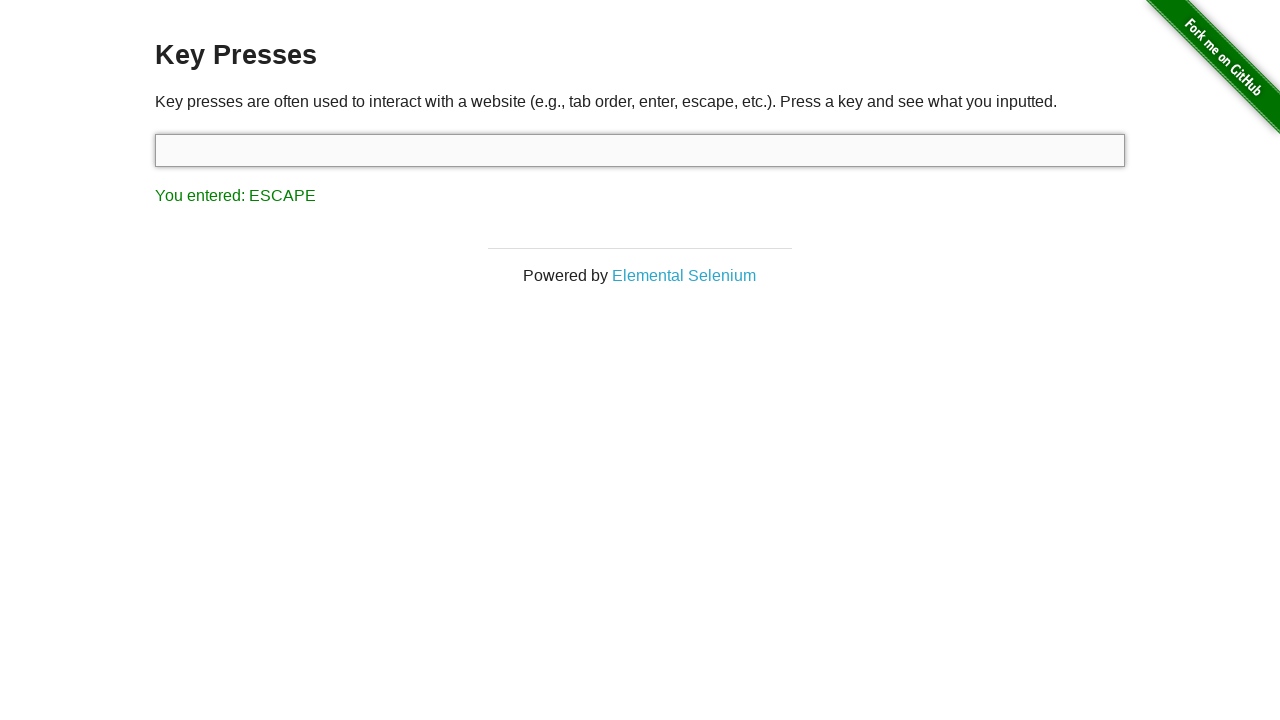

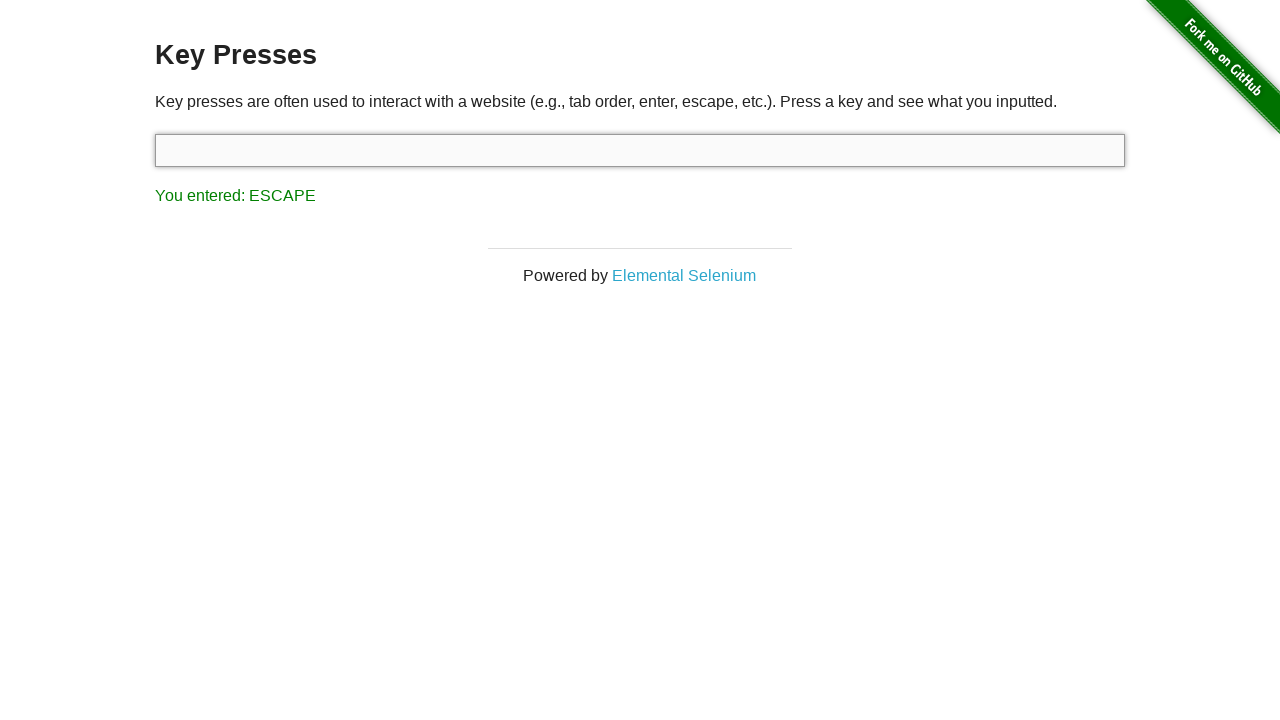